Tests drag and drop functionality by dragging an element to a target drop zone and verifying the "Dropped!" message appears

Starting URL: https://crossbrowsertesting.github.io/drag-and-drop.html

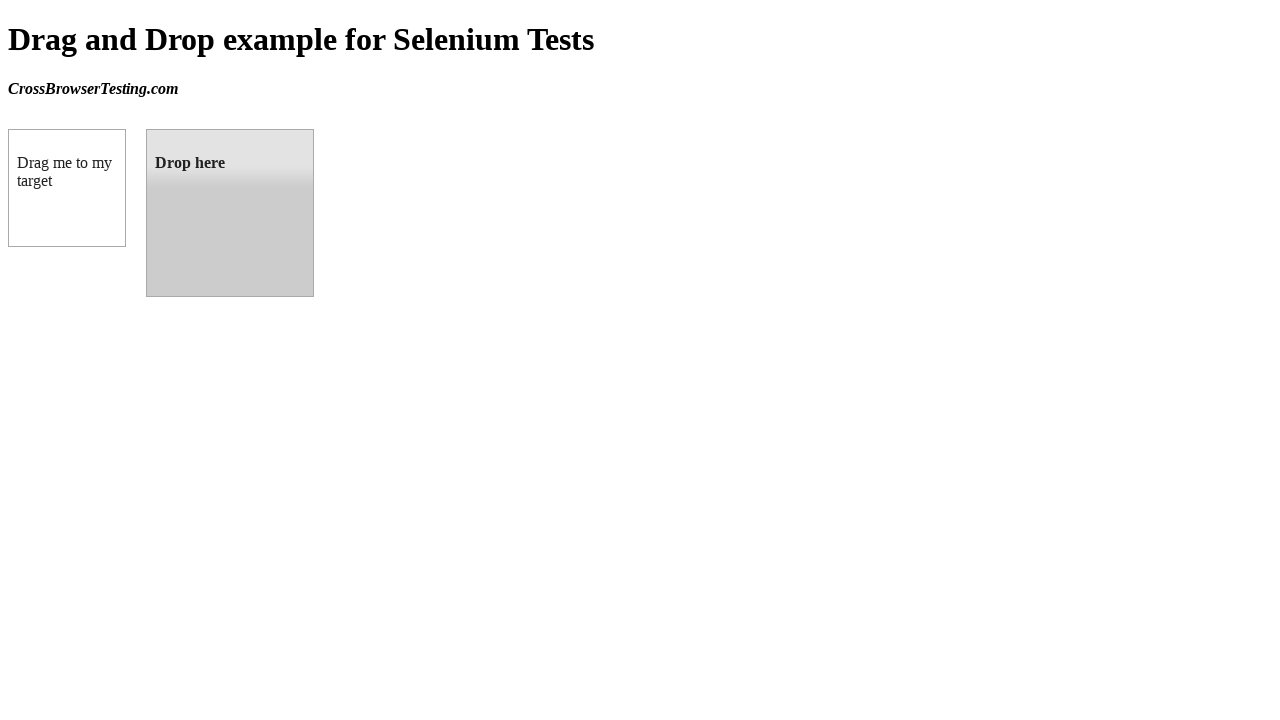

Located the draggable element 'Drag me to my target'
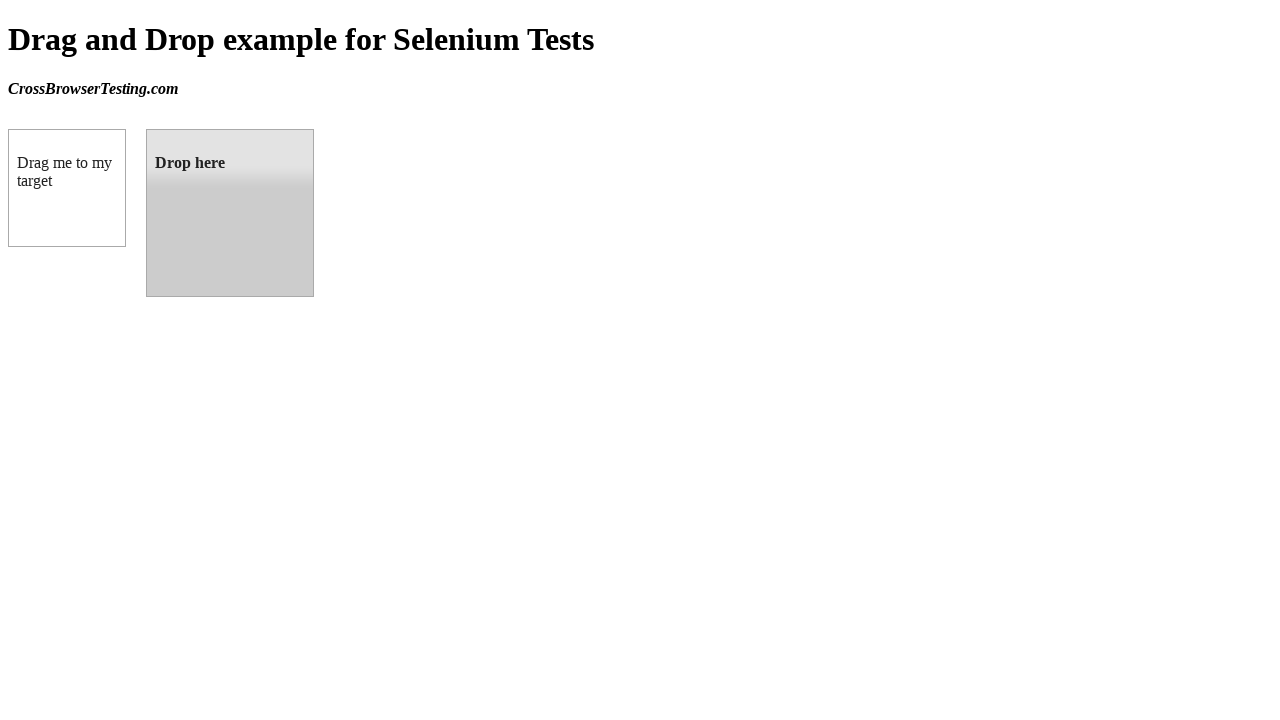

Located the drop target element 'Drop here'
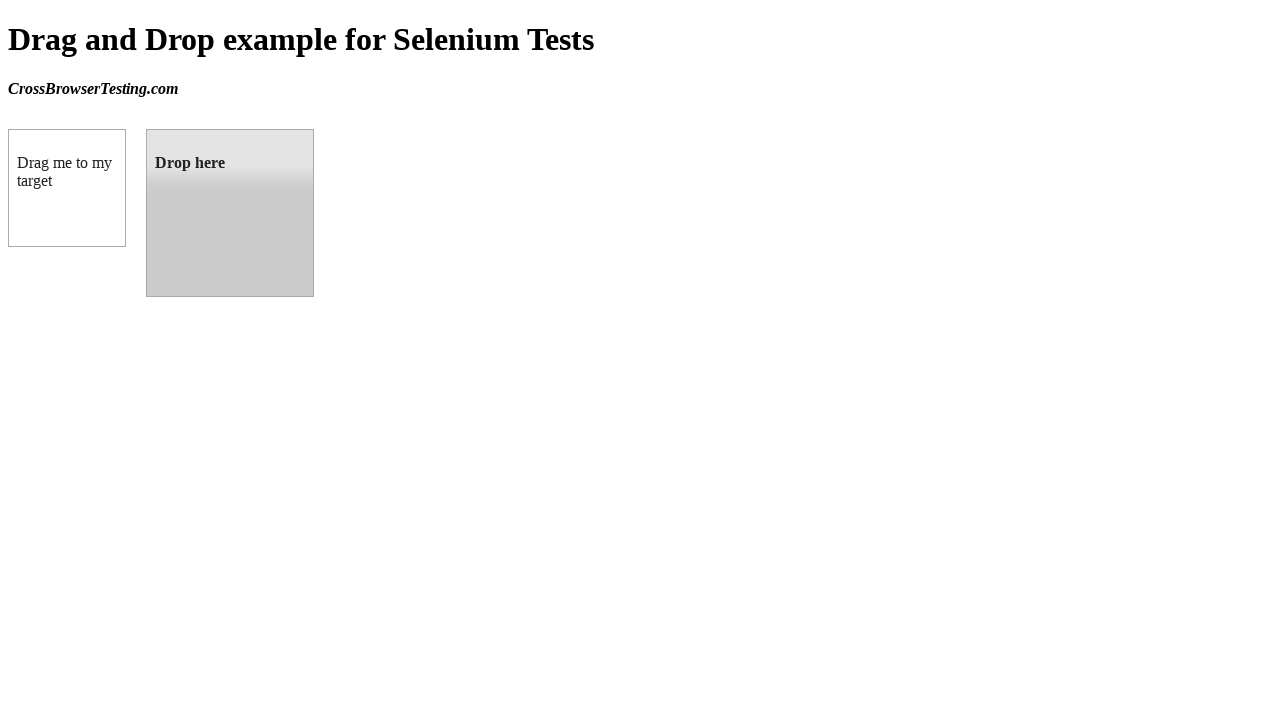

Dragged element to drop target at (230, 163)
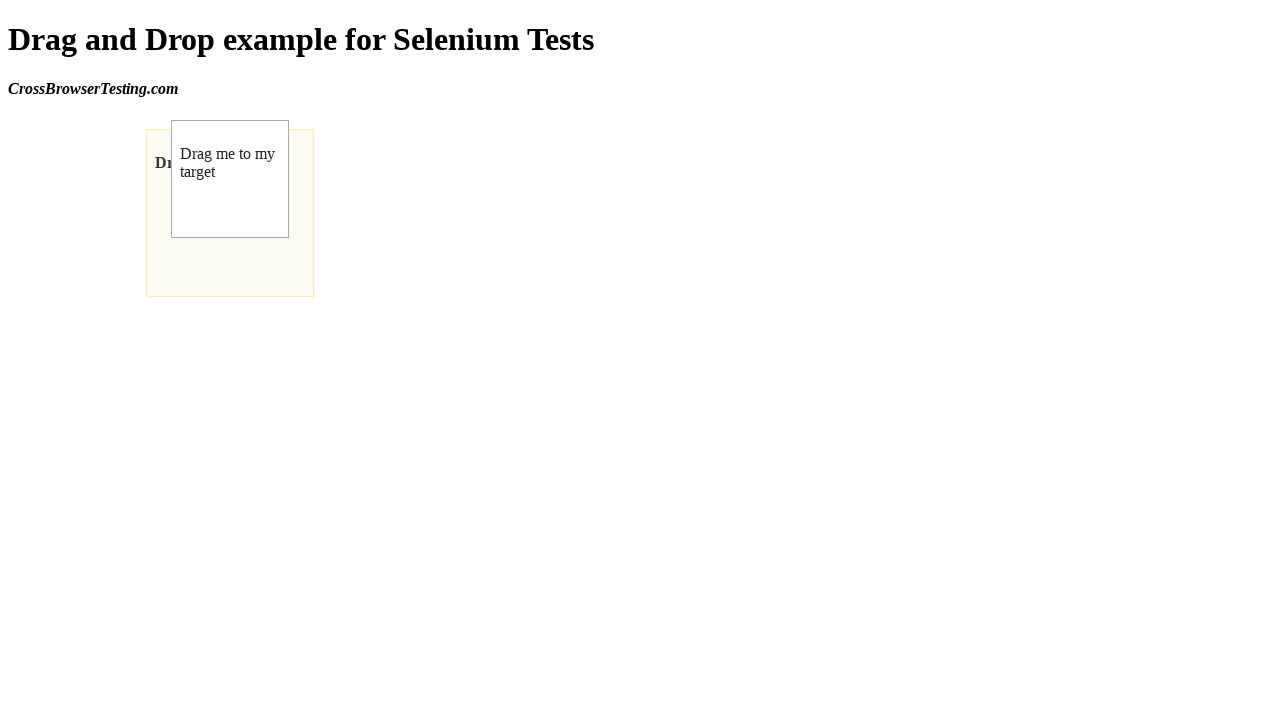

Waited for 'Dropped!' message to appear
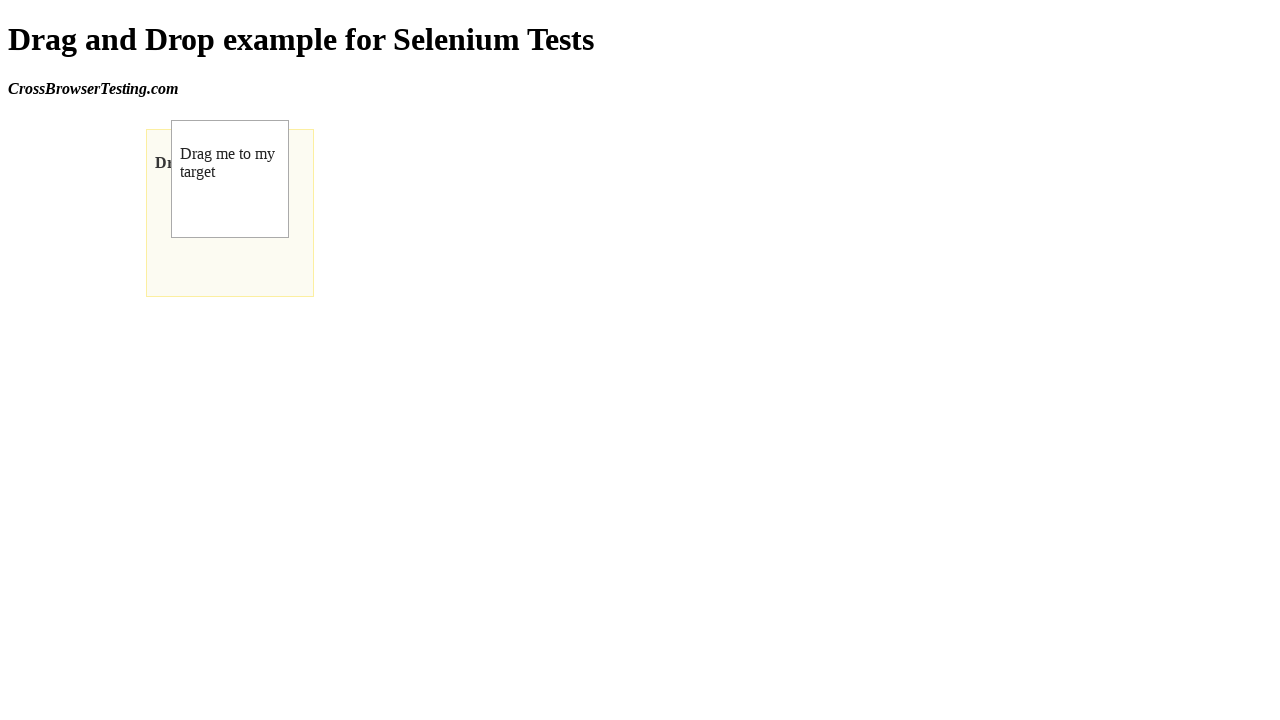

Located the 'Dropped!' confirmation element
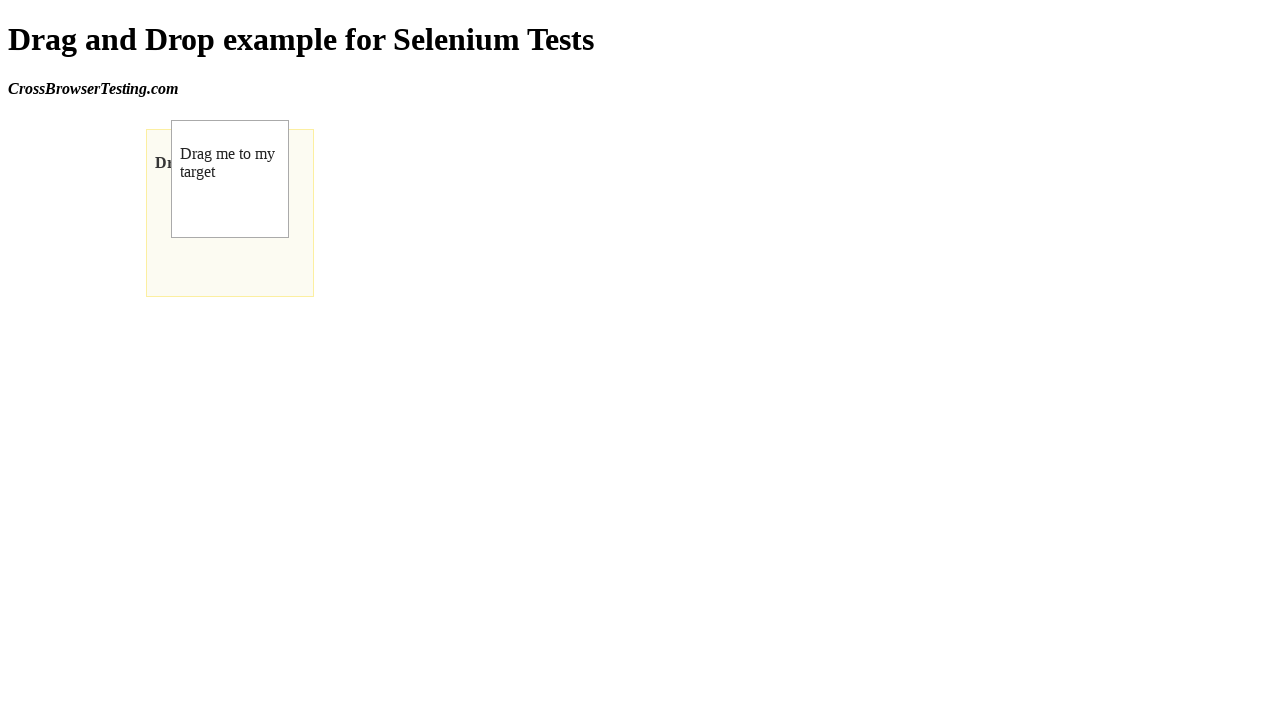

Verified 'Dropped!' message is visible - drag and drop successful
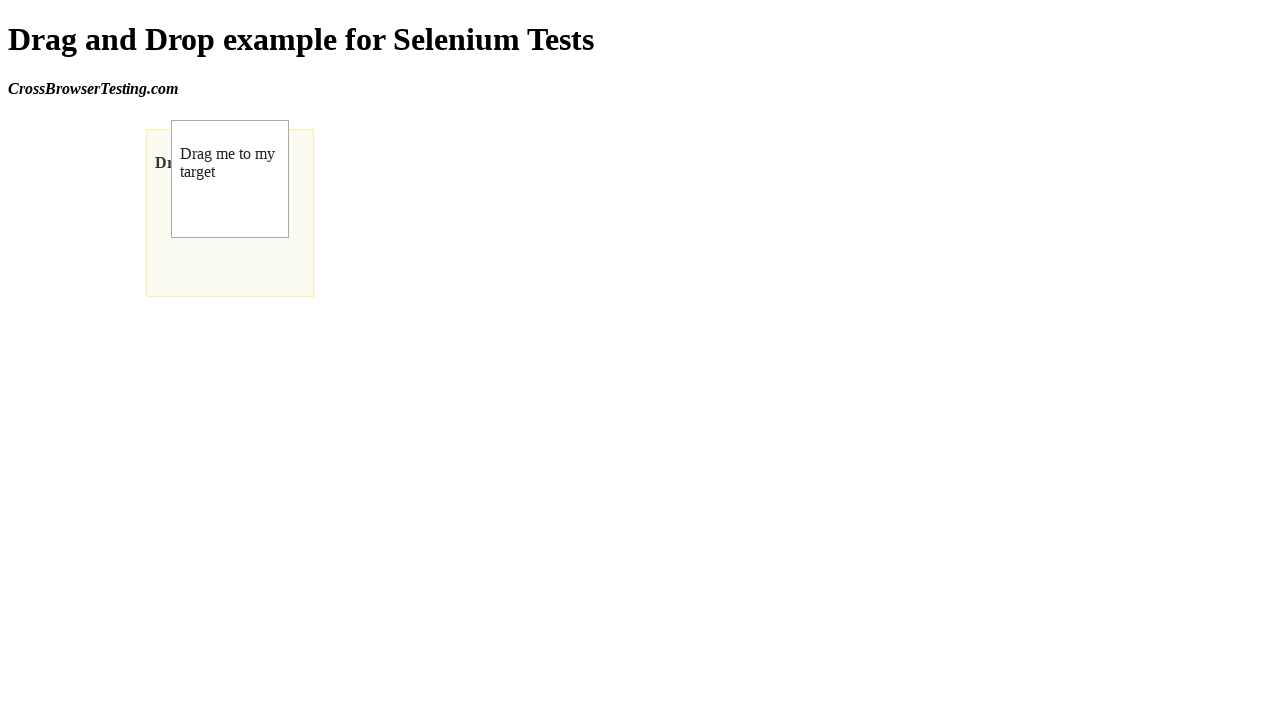

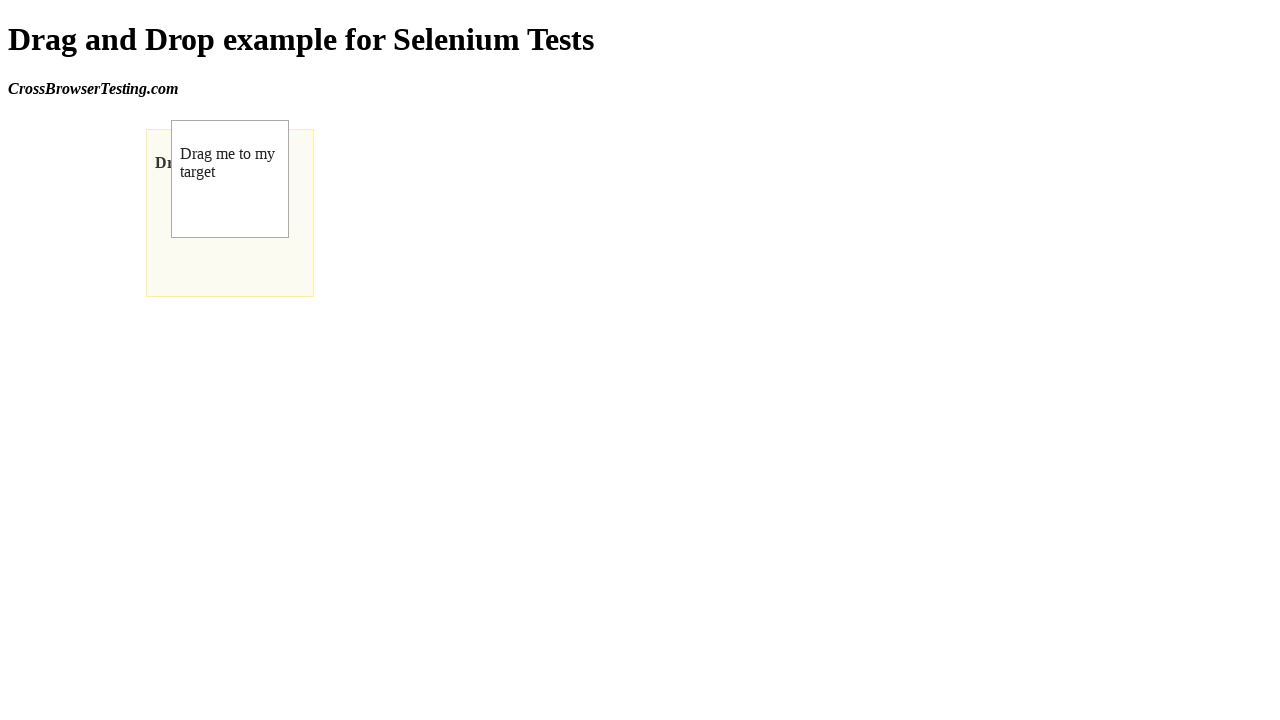